Tests jQuery UI datepicker functionality by opening the calendar, navigating through months/years, and selecting a specific date

Starting URL: https://jqueryui.com/datepicker/

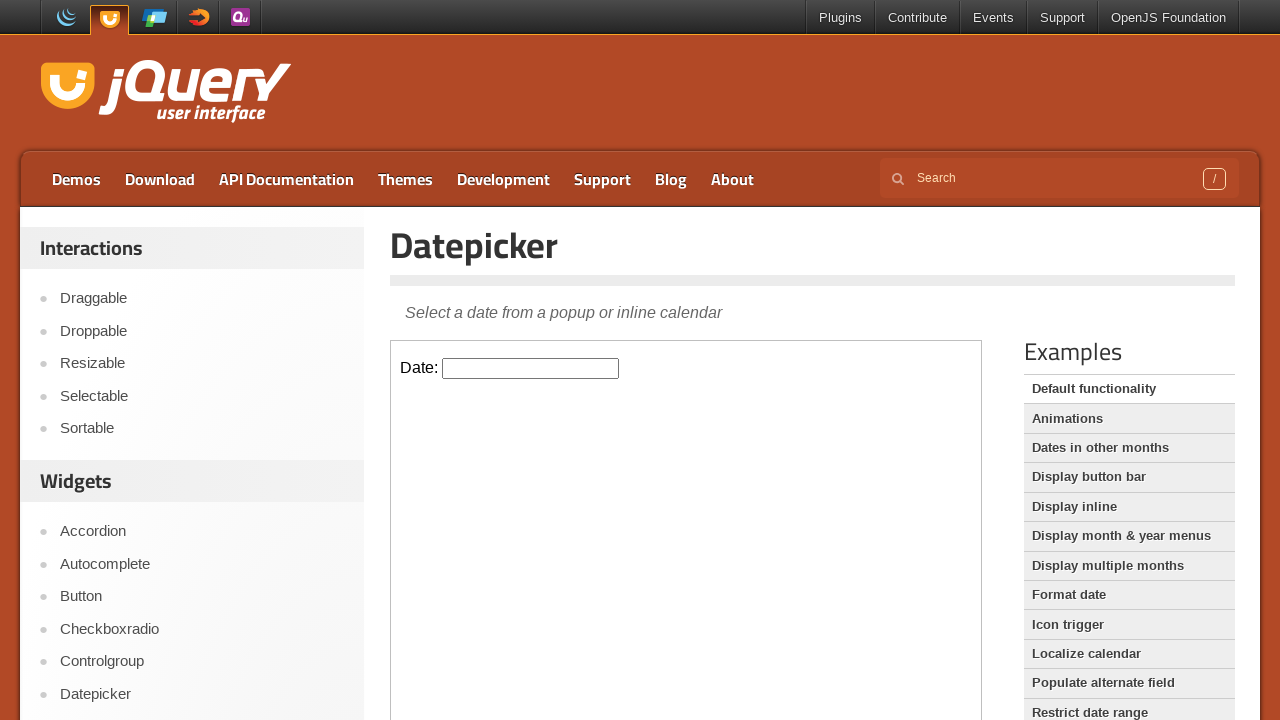

Located the iframe containing the datepicker
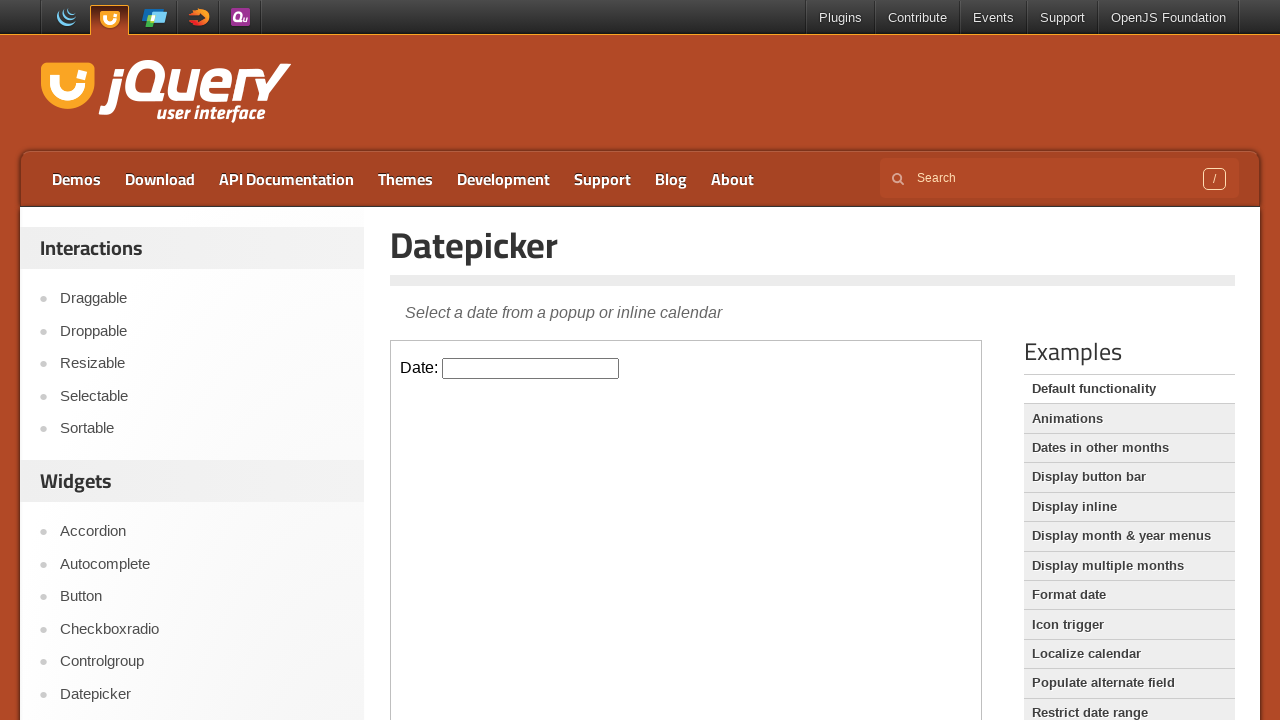

Clicked on the datepicker input to open the calendar at (531, 368) on iframe >> nth=0 >> internal:control=enter-frame >> #datepicker
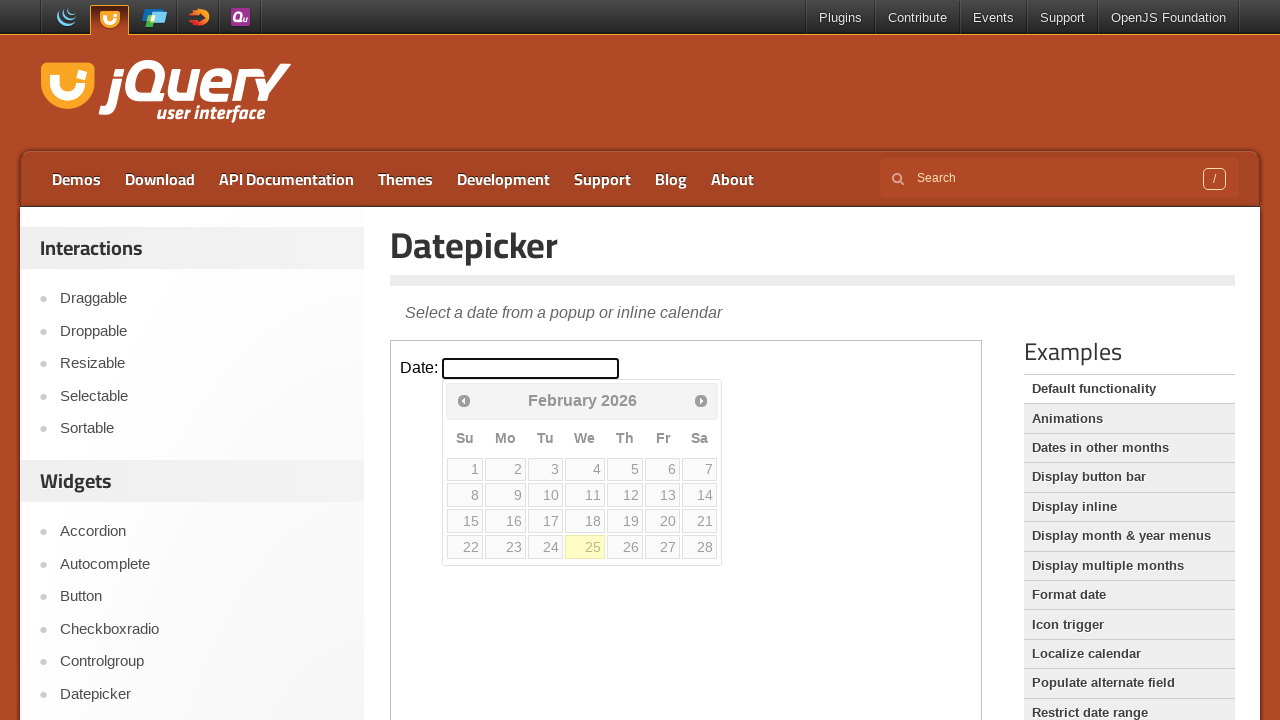

Clicked previous month button to navigate backwards (iteration 1) at (464, 400) on iframe >> nth=0 >> internal:control=enter-frame >> .ui-icon.ui-icon-circle-trian
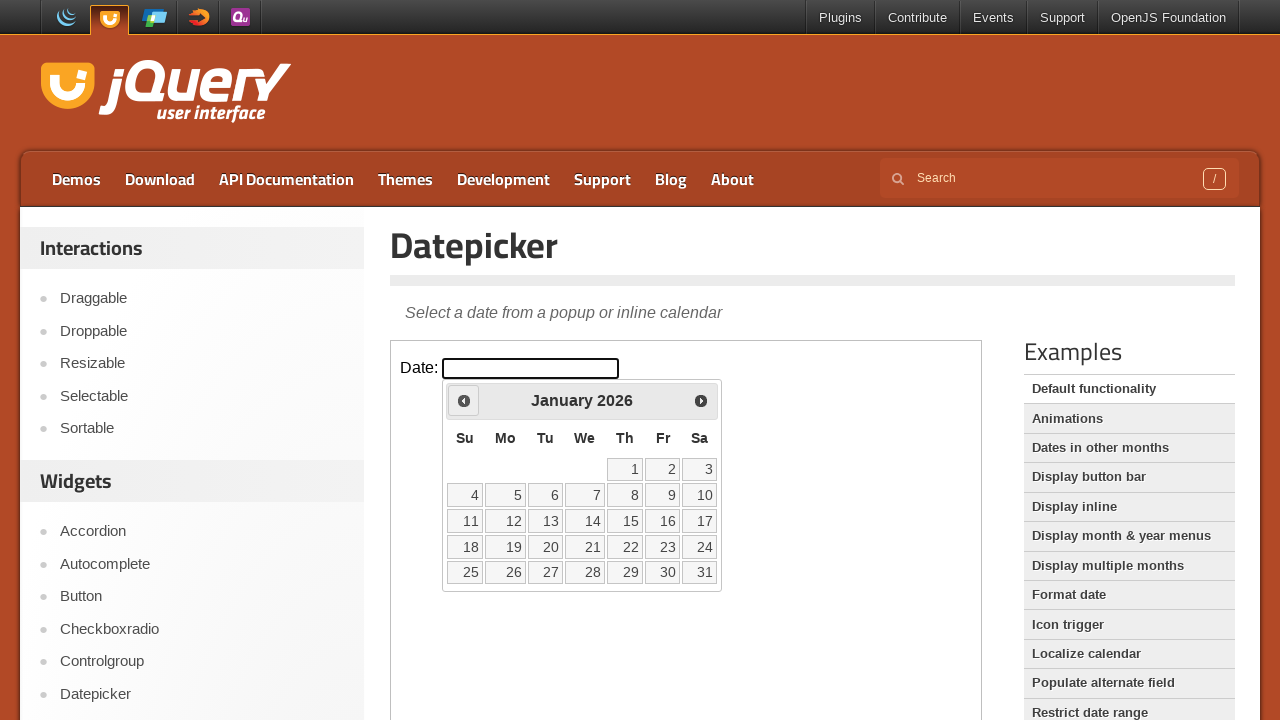

Clicked previous month button to navigate backwards (iteration 2) at (464, 400) on iframe >> nth=0 >> internal:control=enter-frame >> .ui-icon.ui-icon-circle-trian
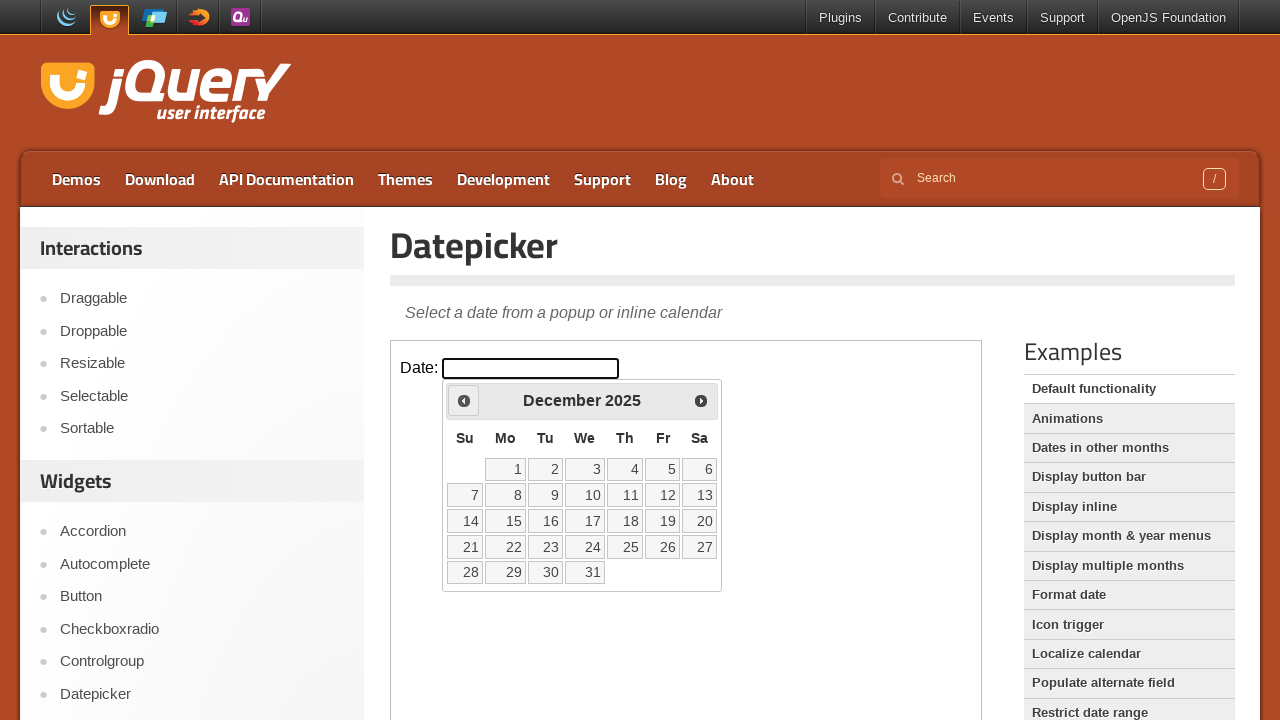

Clicked previous month button to navigate backwards (iteration 3) at (464, 400) on iframe >> nth=0 >> internal:control=enter-frame >> .ui-icon.ui-icon-circle-trian
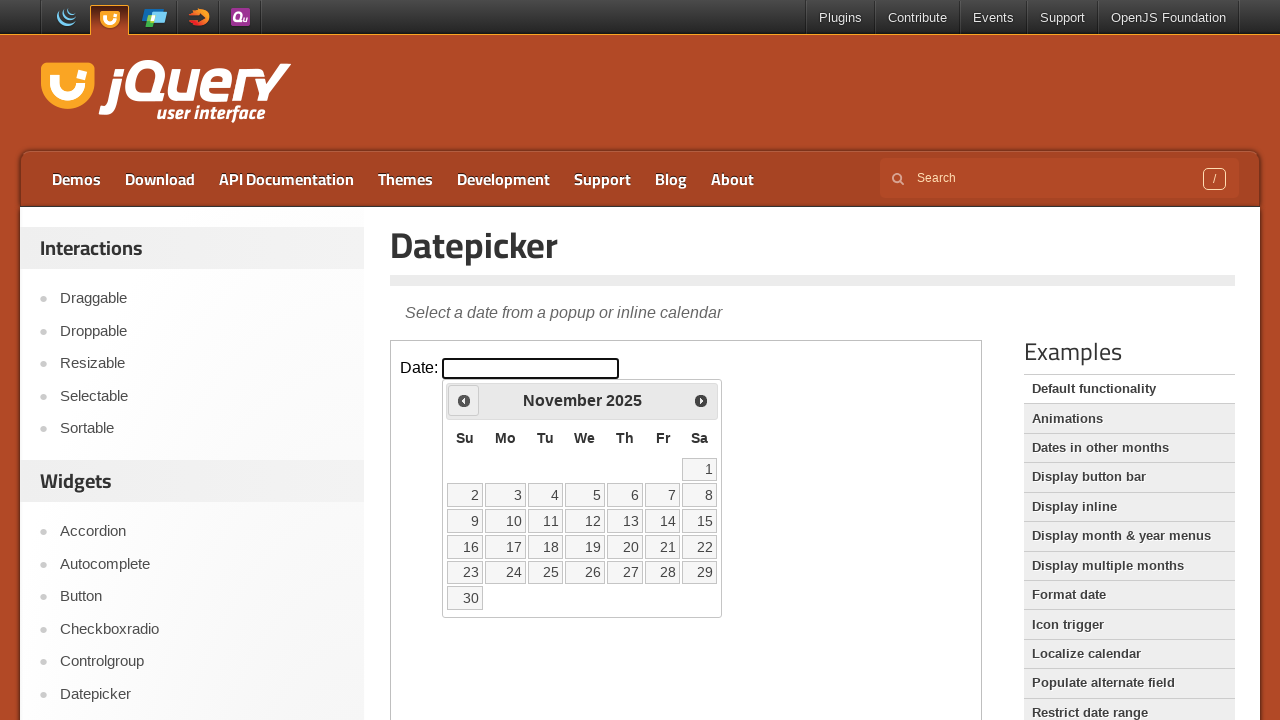

Clicked previous month button to navigate backwards (iteration 4) at (464, 400) on iframe >> nth=0 >> internal:control=enter-frame >> .ui-icon.ui-icon-circle-trian
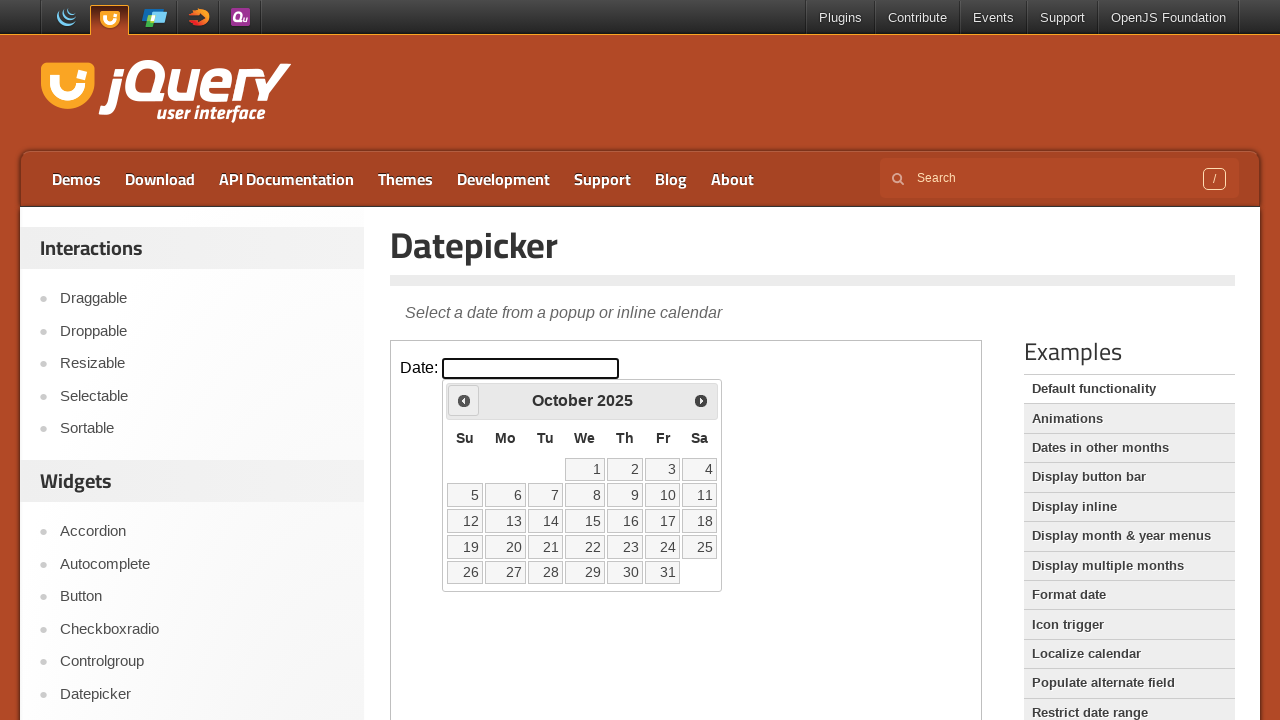

Clicked previous month button to navigate backwards (iteration 5) at (464, 400) on iframe >> nth=0 >> internal:control=enter-frame >> .ui-icon.ui-icon-circle-trian
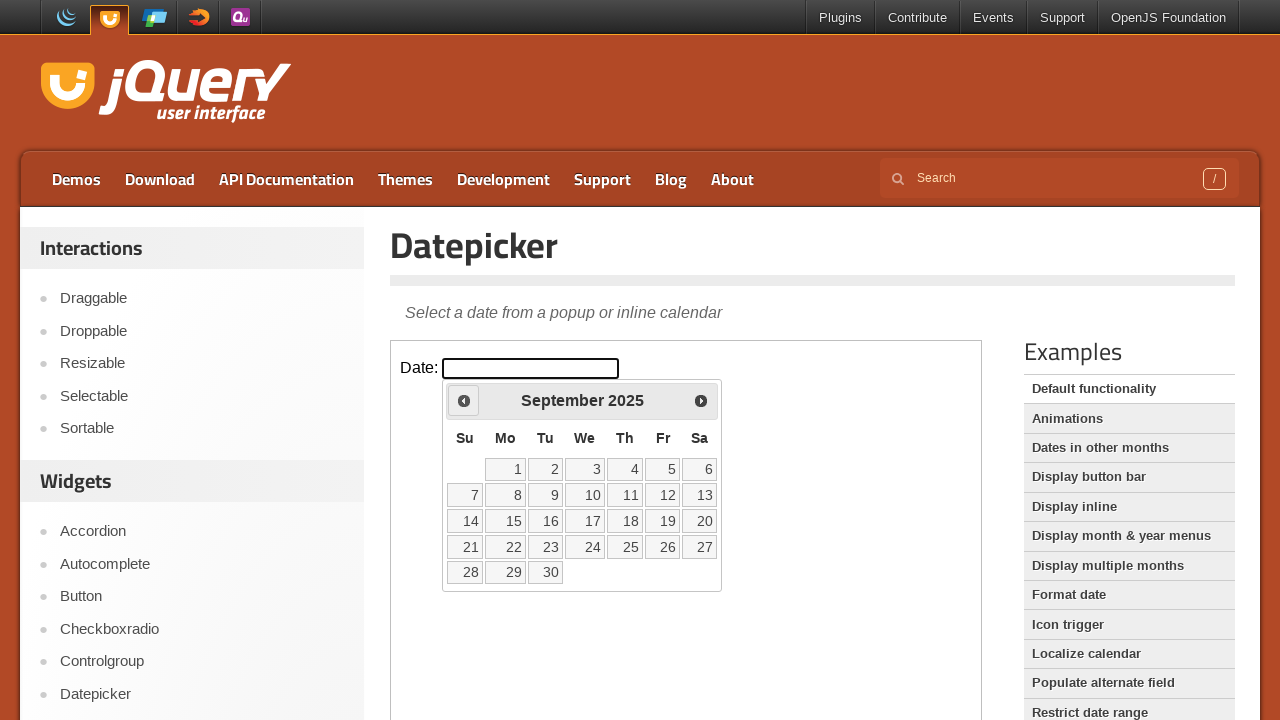

Clicked previous month button to navigate backwards (iteration 6) at (464, 400) on iframe >> nth=0 >> internal:control=enter-frame >> .ui-icon.ui-icon-circle-trian
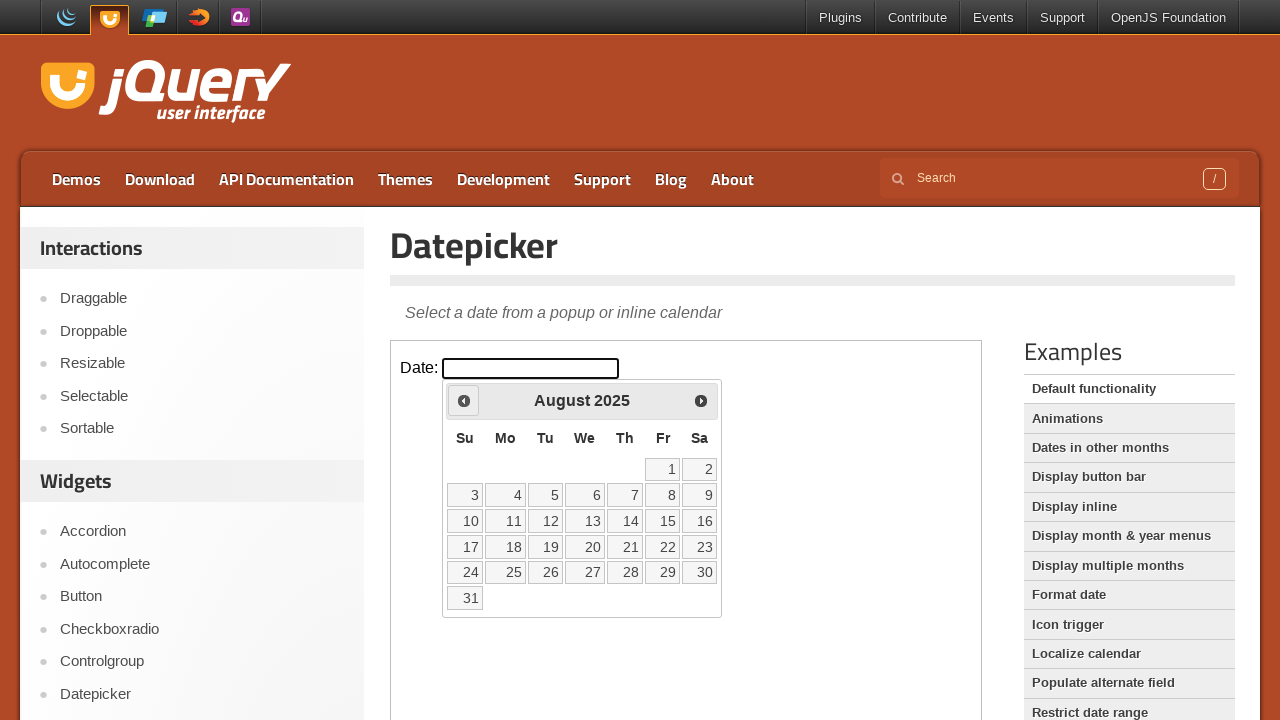

Clicked previous month button to navigate backwards (iteration 7) at (464, 400) on iframe >> nth=0 >> internal:control=enter-frame >> .ui-icon.ui-icon-circle-trian
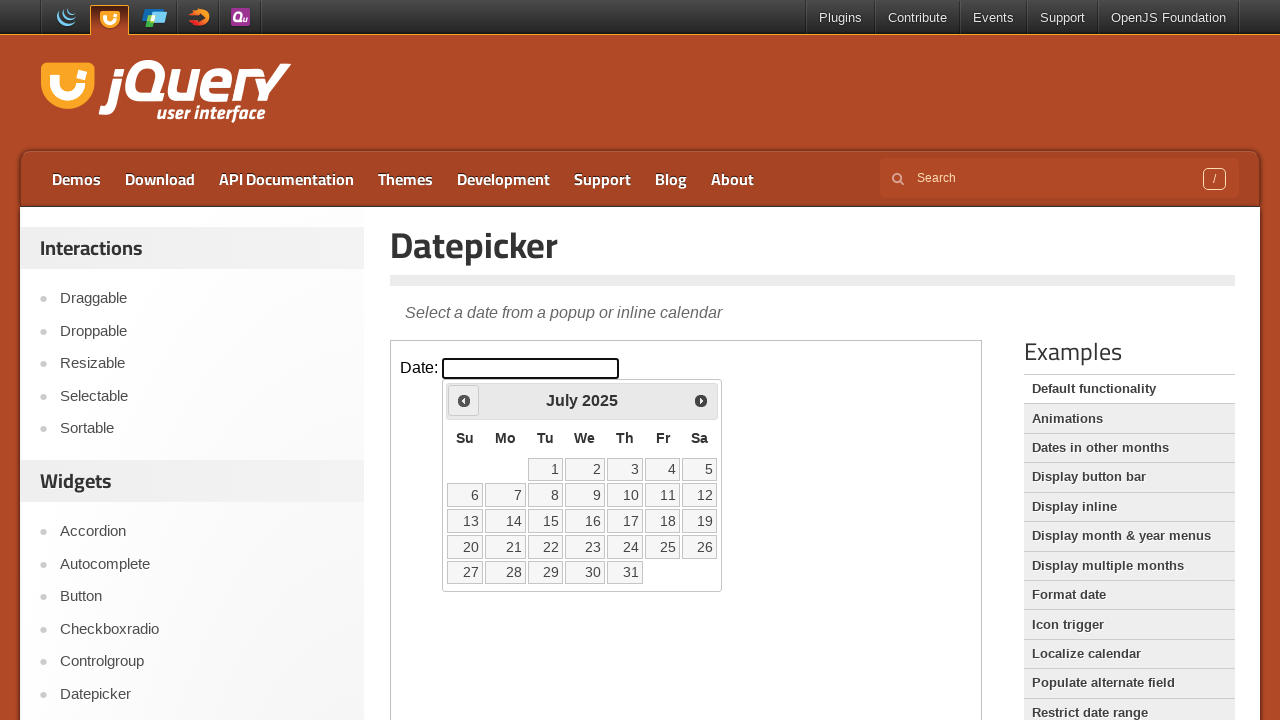

Clicked previous month button to navigate backwards (iteration 8) at (464, 400) on iframe >> nth=0 >> internal:control=enter-frame >> .ui-icon.ui-icon-circle-trian
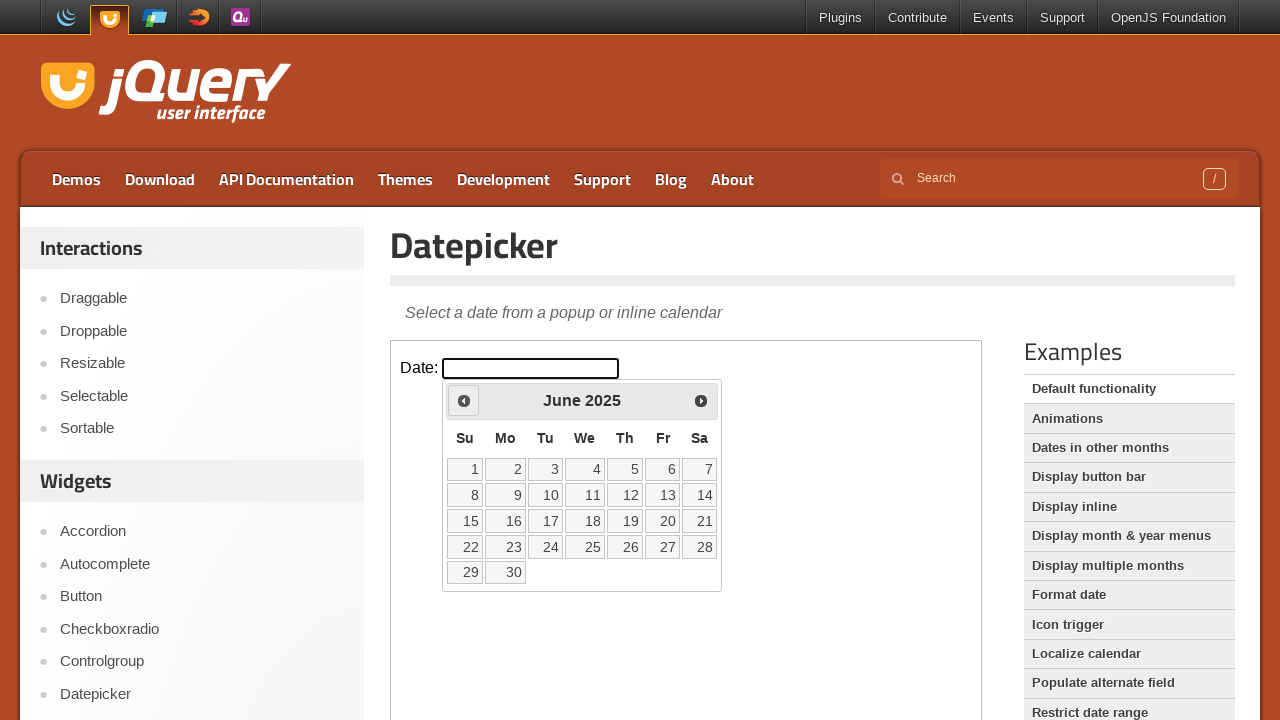

Clicked previous month button to navigate backwards (iteration 9) at (464, 400) on iframe >> nth=0 >> internal:control=enter-frame >> .ui-icon.ui-icon-circle-trian
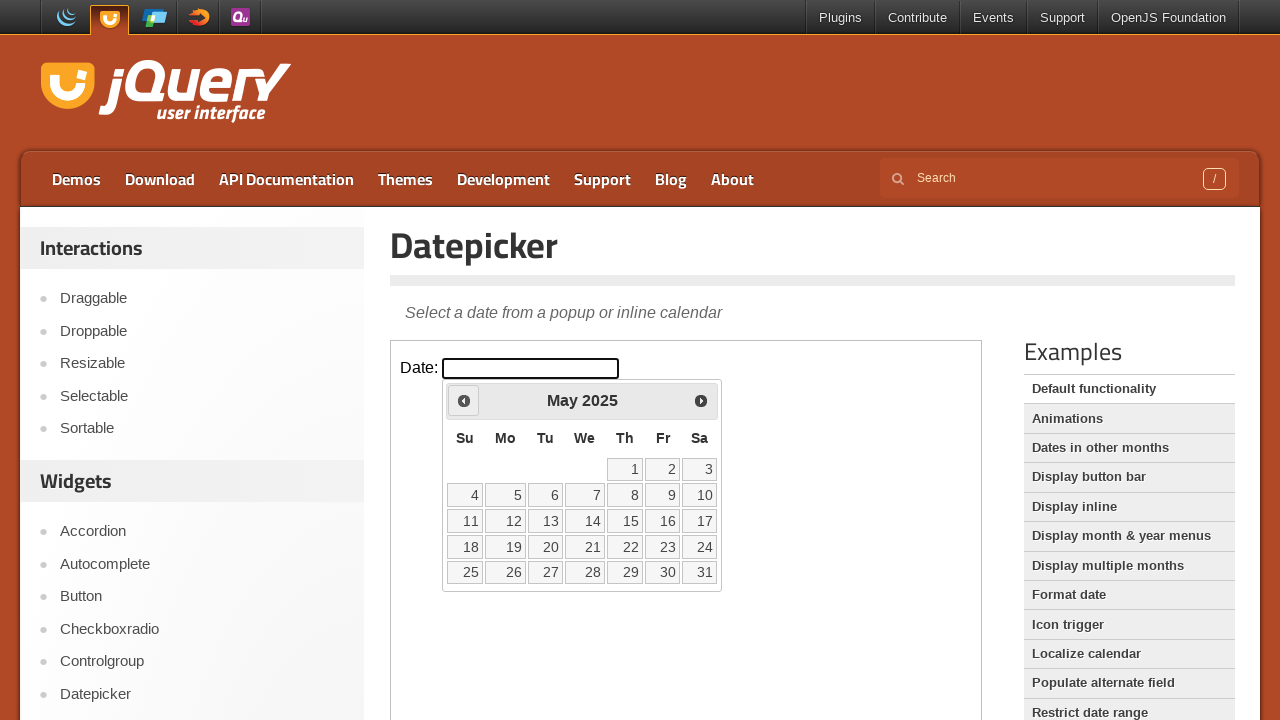

Clicked previous month button to navigate backwards (iteration 10) at (464, 400) on iframe >> nth=0 >> internal:control=enter-frame >> .ui-icon.ui-icon-circle-trian
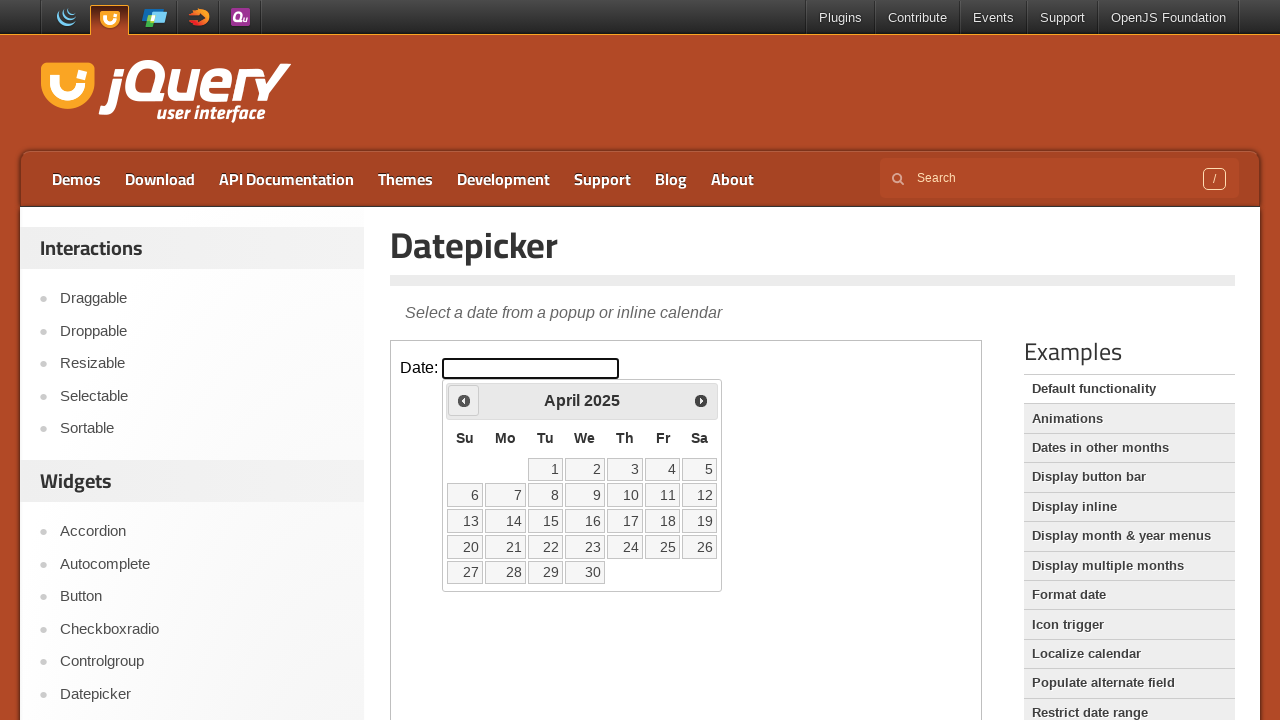

Clicked previous month button to navigate backwards (iteration 11) at (464, 400) on iframe >> nth=0 >> internal:control=enter-frame >> .ui-icon.ui-icon-circle-trian
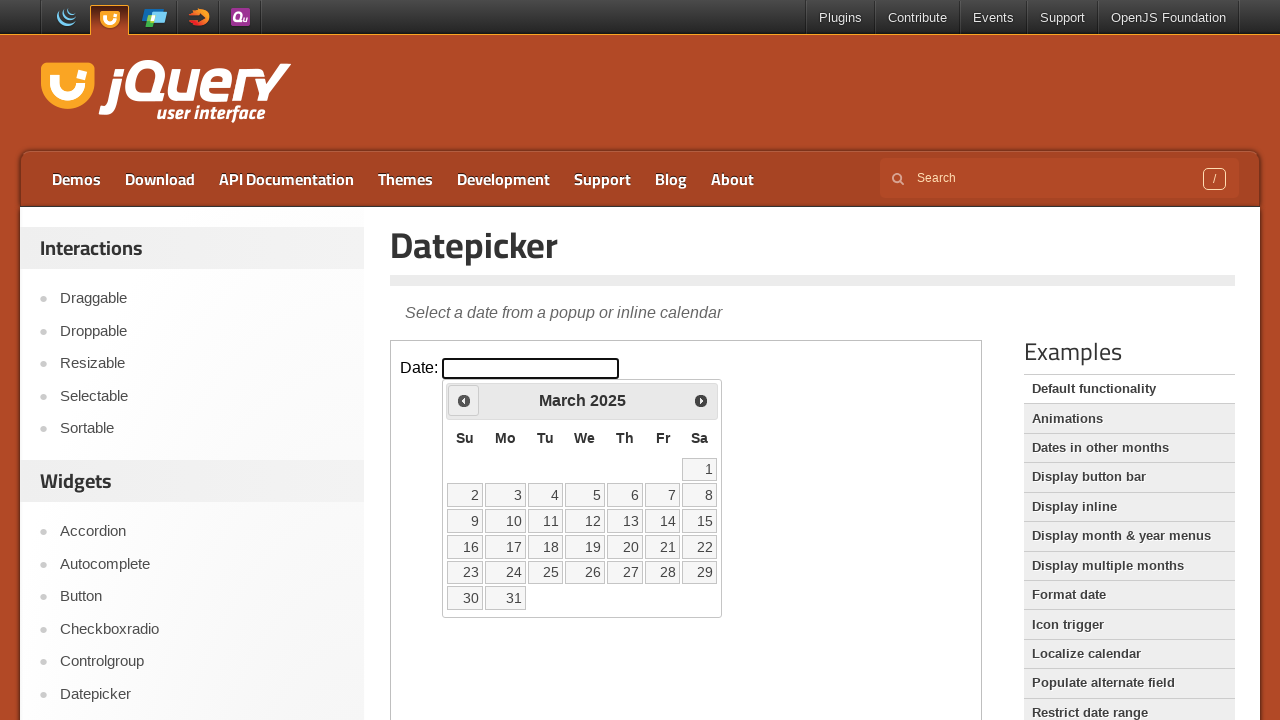

Clicked previous month button to navigate backwards (iteration 12) at (464, 400) on iframe >> nth=0 >> internal:control=enter-frame >> .ui-icon.ui-icon-circle-trian
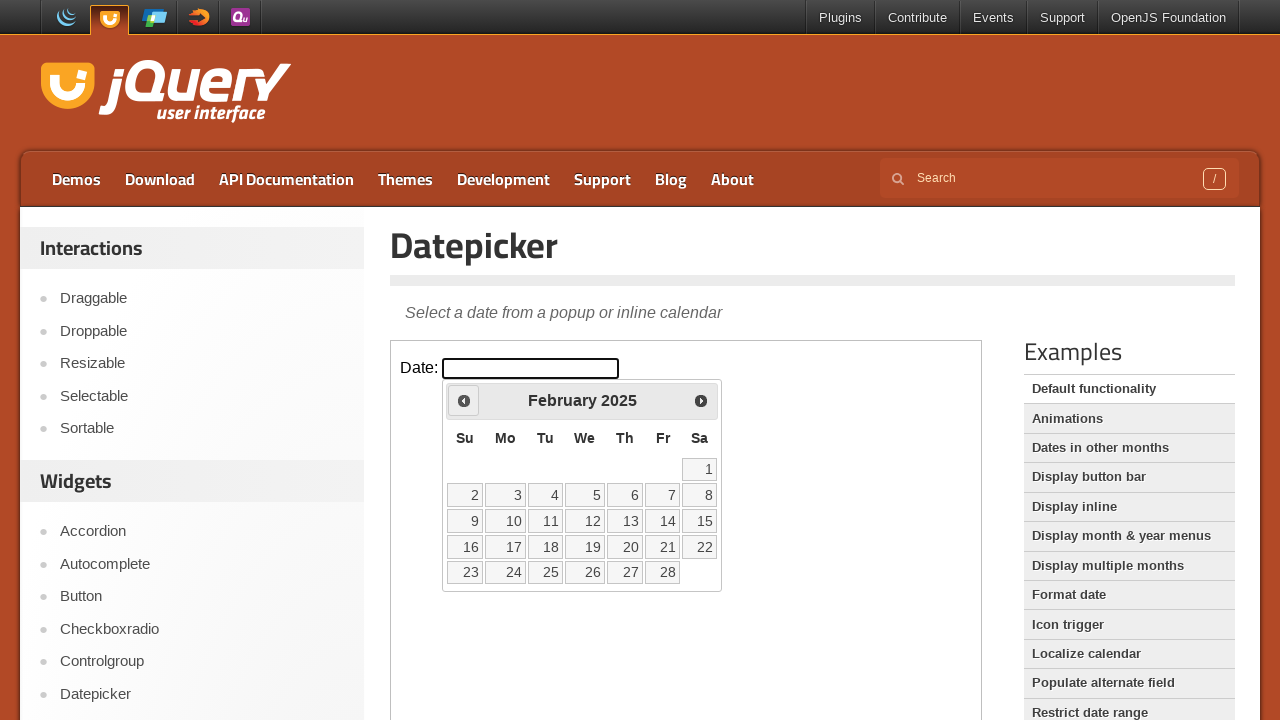

Clicked previous month button to navigate backwards (iteration 13) at (464, 400) on iframe >> nth=0 >> internal:control=enter-frame >> .ui-icon.ui-icon-circle-trian
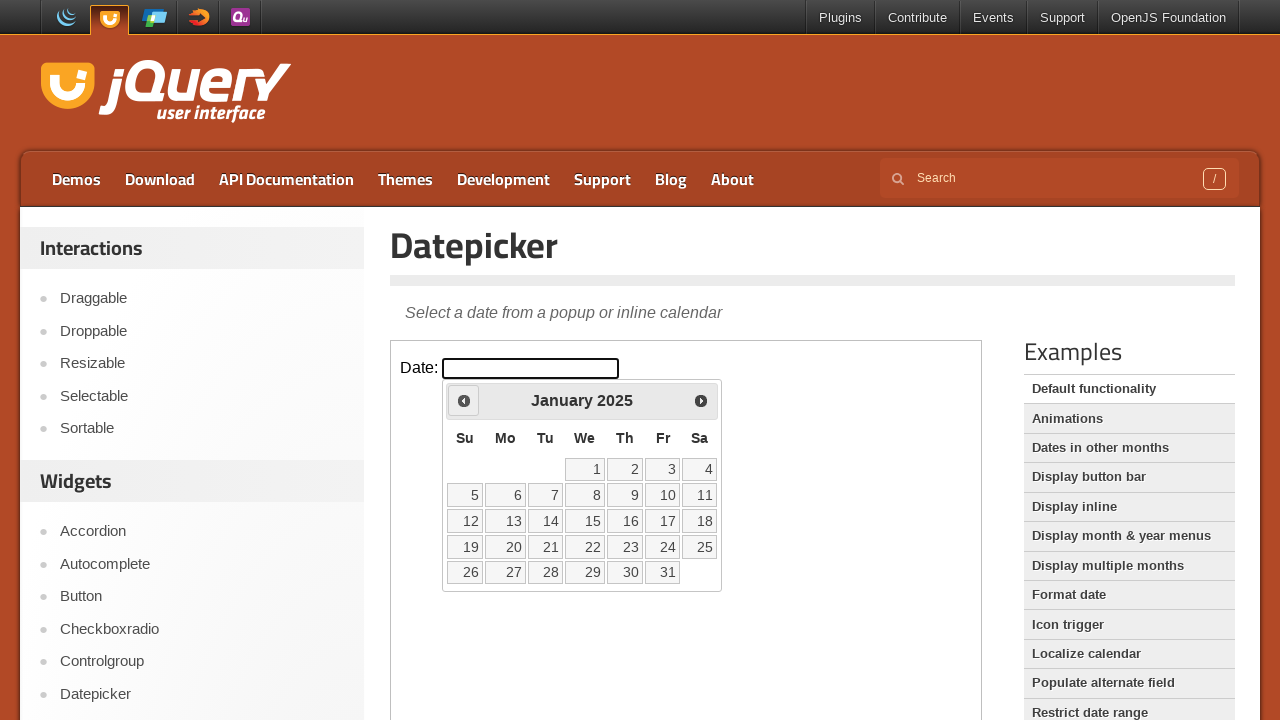

Clicked previous month button to navigate backwards (iteration 14) at (464, 400) on iframe >> nth=0 >> internal:control=enter-frame >> .ui-icon.ui-icon-circle-trian
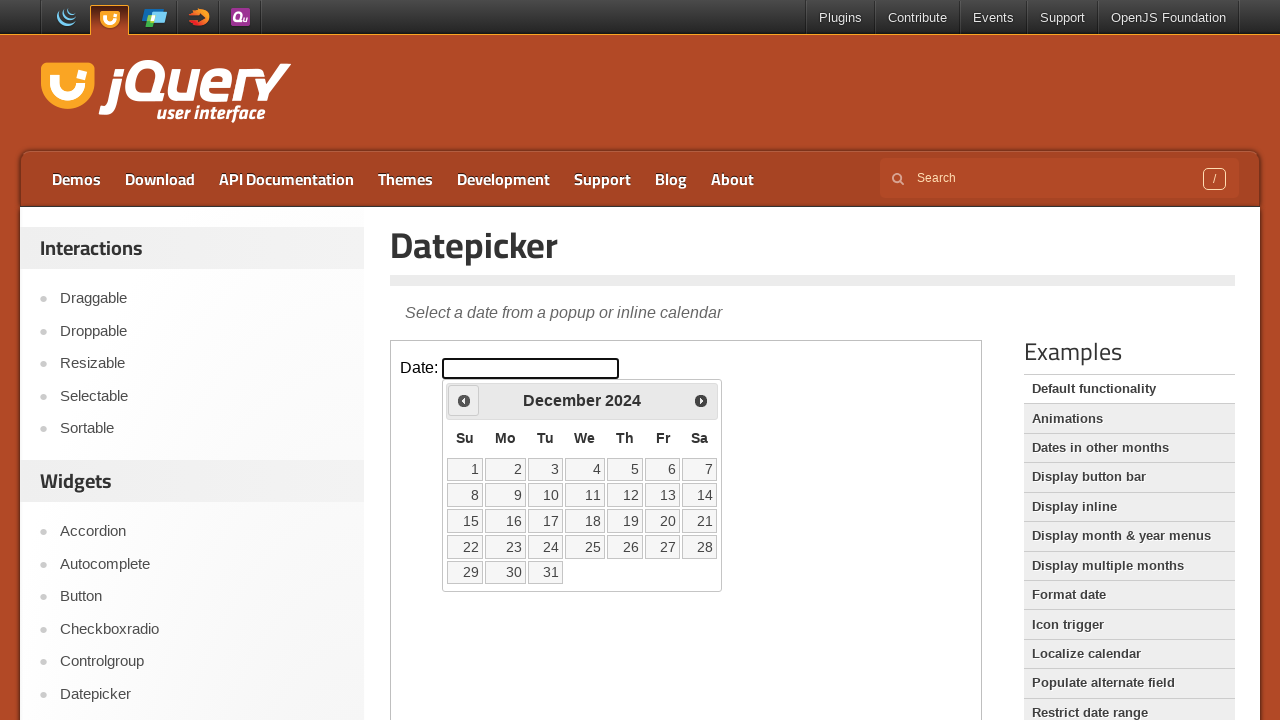

Clicked previous month button to navigate backwards (iteration 15) at (464, 400) on iframe >> nth=0 >> internal:control=enter-frame >> .ui-icon.ui-icon-circle-trian
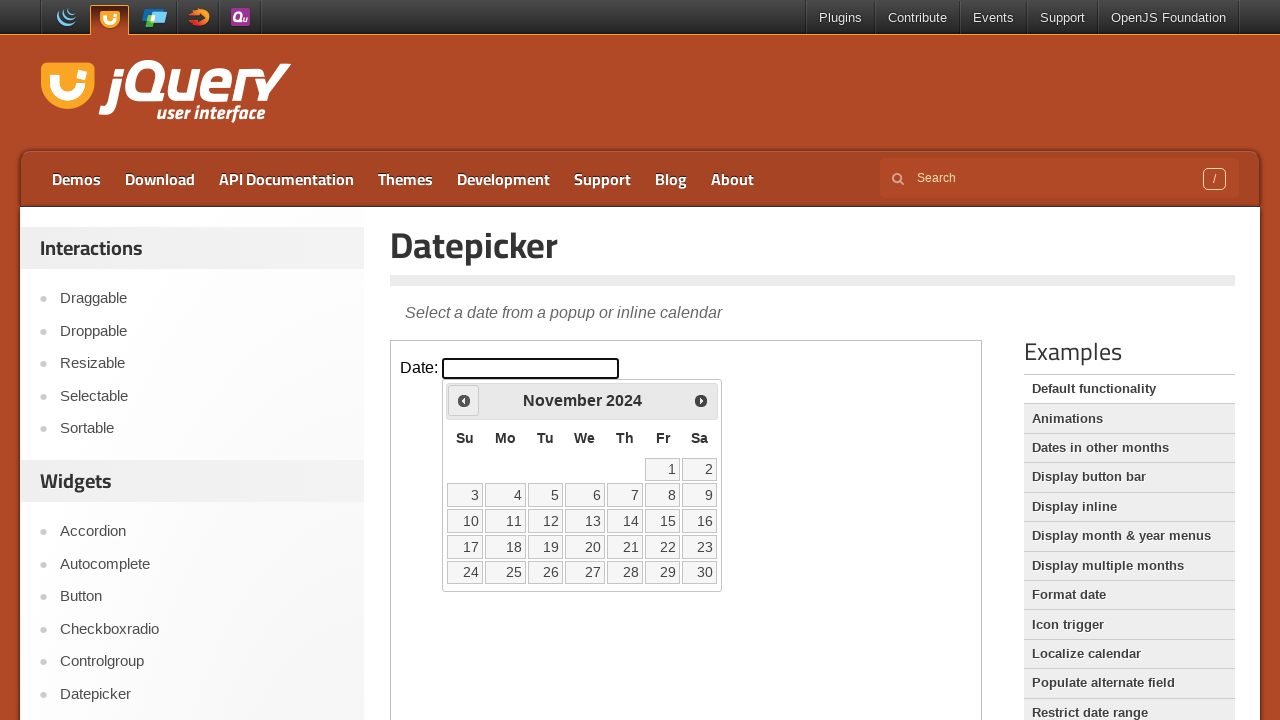

Clicked previous month button to navigate backwards (iteration 16) at (464, 400) on iframe >> nth=0 >> internal:control=enter-frame >> .ui-icon.ui-icon-circle-trian
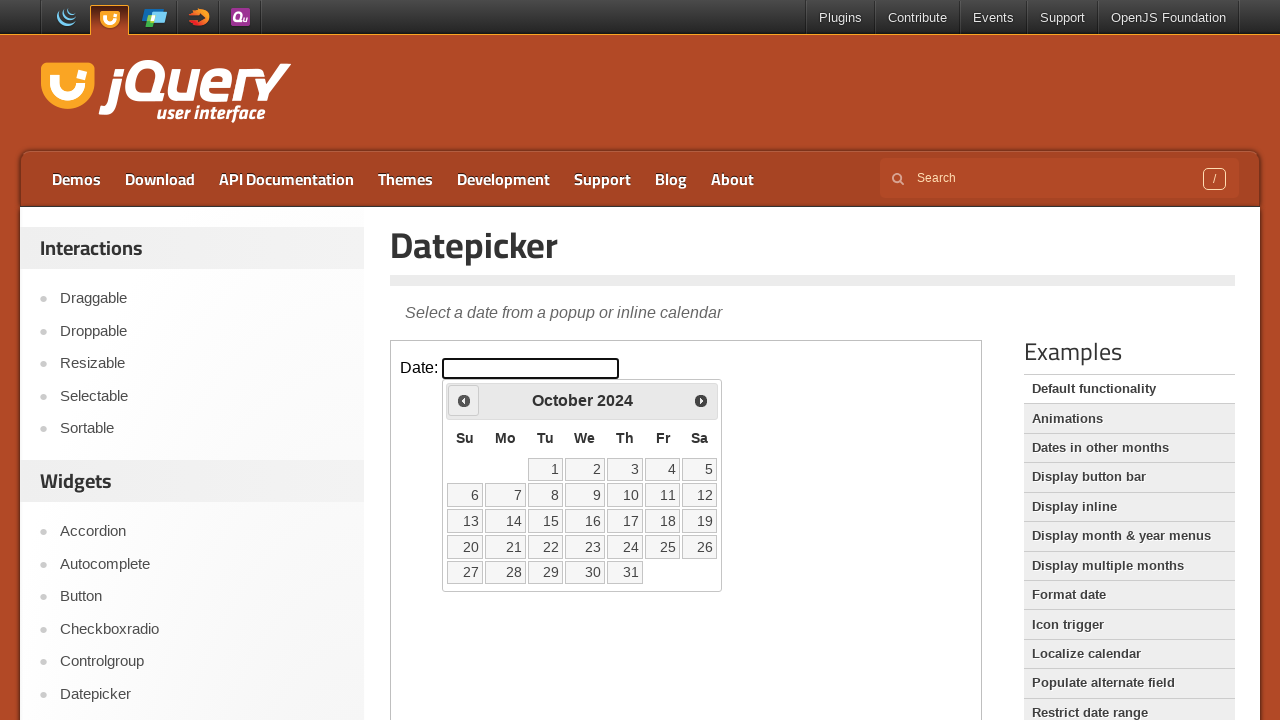

Clicked previous month button to navigate backwards (iteration 17) at (464, 400) on iframe >> nth=0 >> internal:control=enter-frame >> .ui-icon.ui-icon-circle-trian
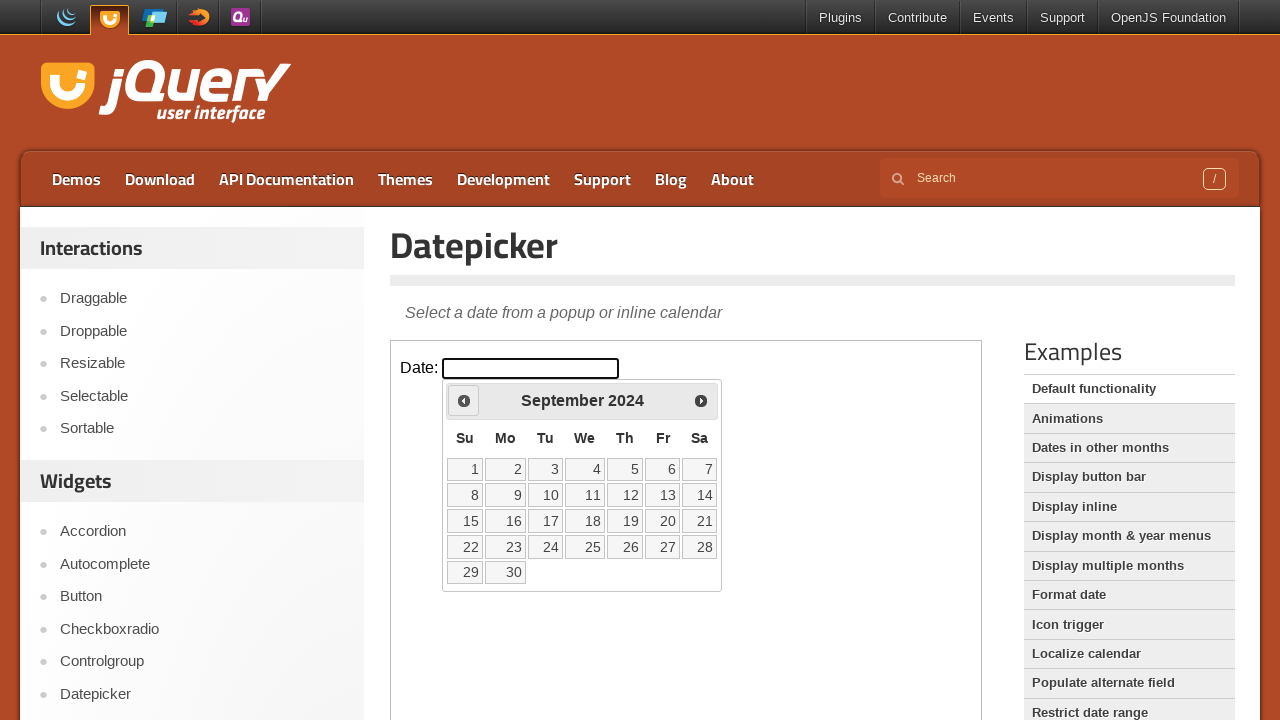

Clicked previous month button to navigate backwards (iteration 18) at (464, 400) on iframe >> nth=0 >> internal:control=enter-frame >> .ui-icon.ui-icon-circle-trian
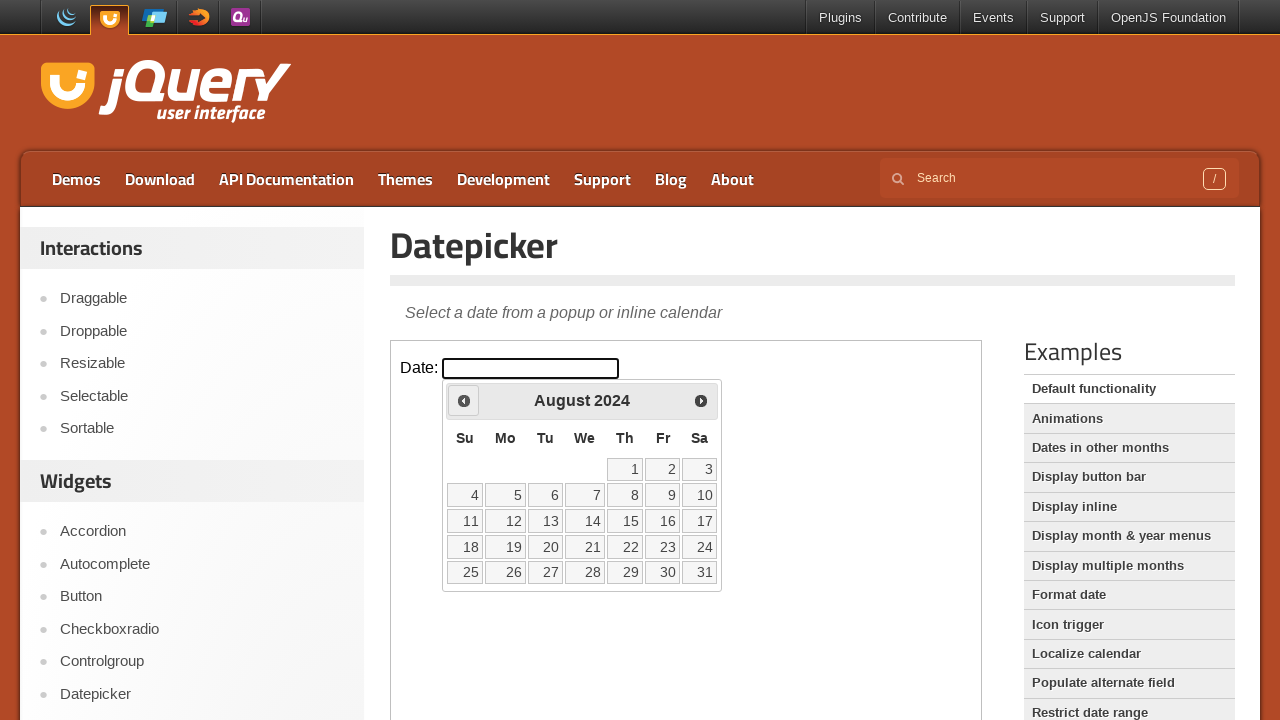

Clicked previous month button to navigate backwards (iteration 19) at (464, 400) on iframe >> nth=0 >> internal:control=enter-frame >> .ui-icon.ui-icon-circle-trian
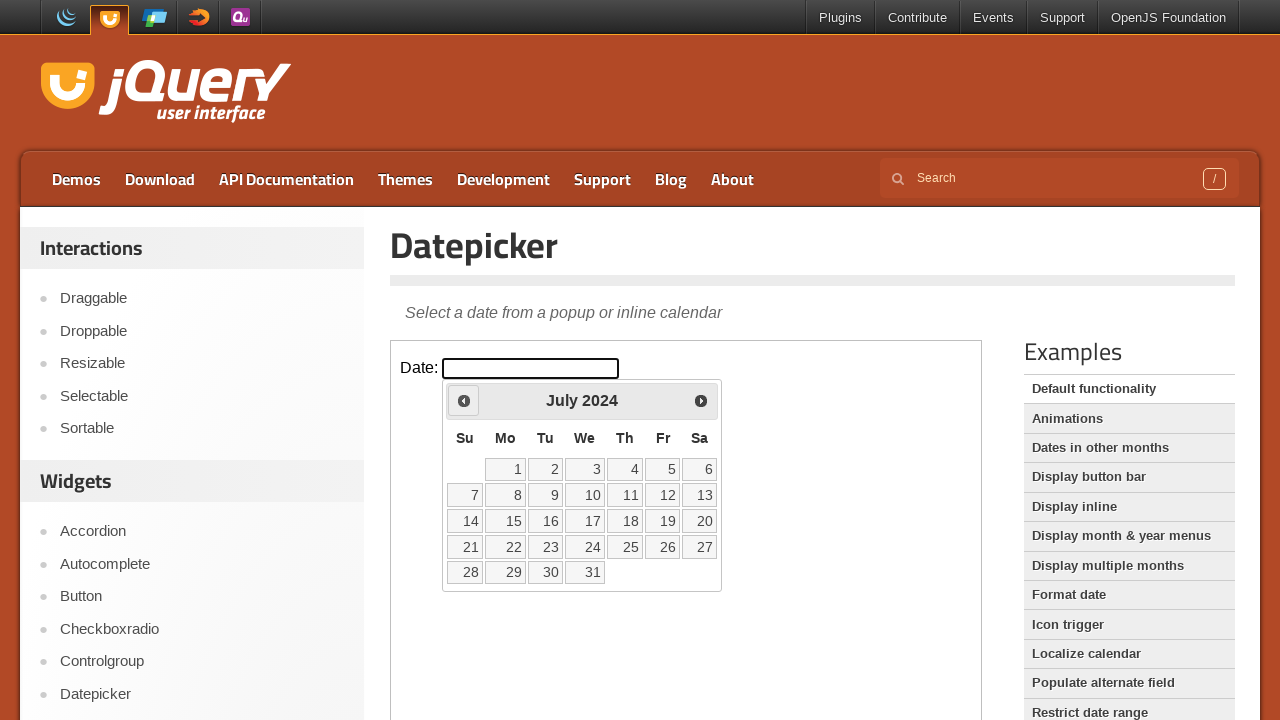

Clicked previous month button to navigate backwards (iteration 20) at (464, 400) on iframe >> nth=0 >> internal:control=enter-frame >> .ui-icon.ui-icon-circle-trian
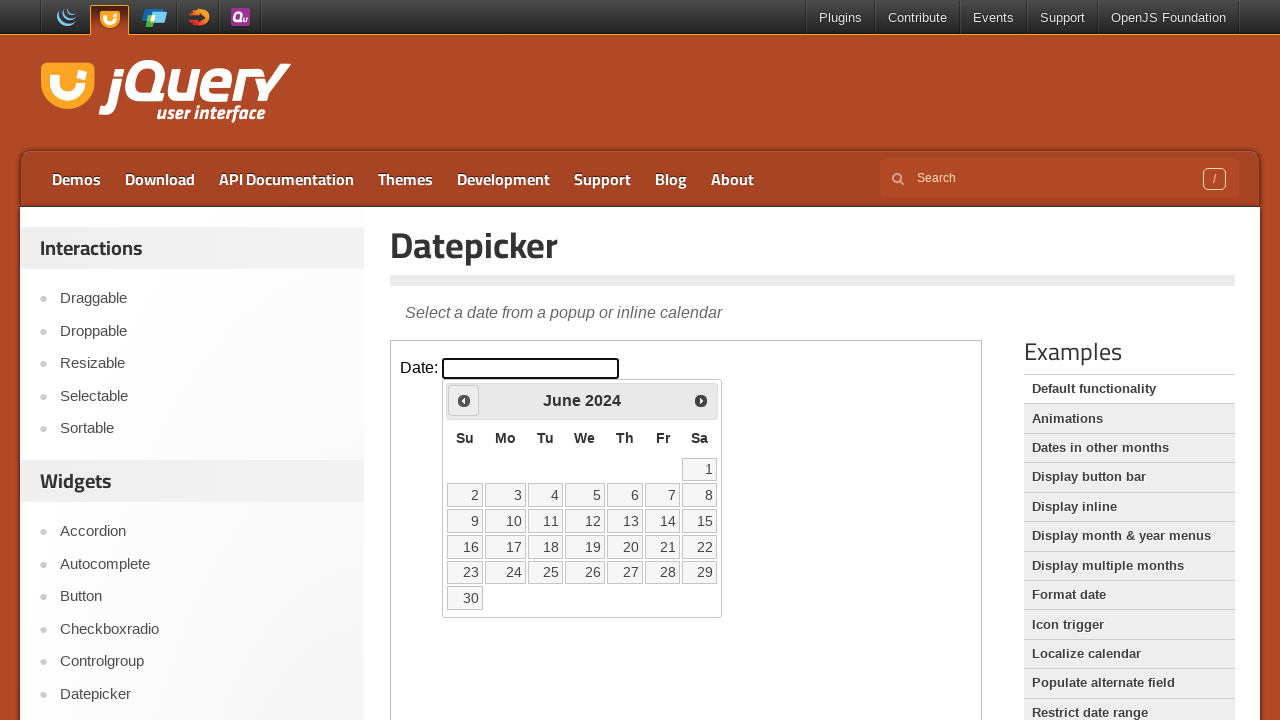

Selected day 20 from the November 2014 calendar at (625, 547) on iframe >> nth=0 >> internal:control=enter-frame >> .ui-datepicker-calendar td >>
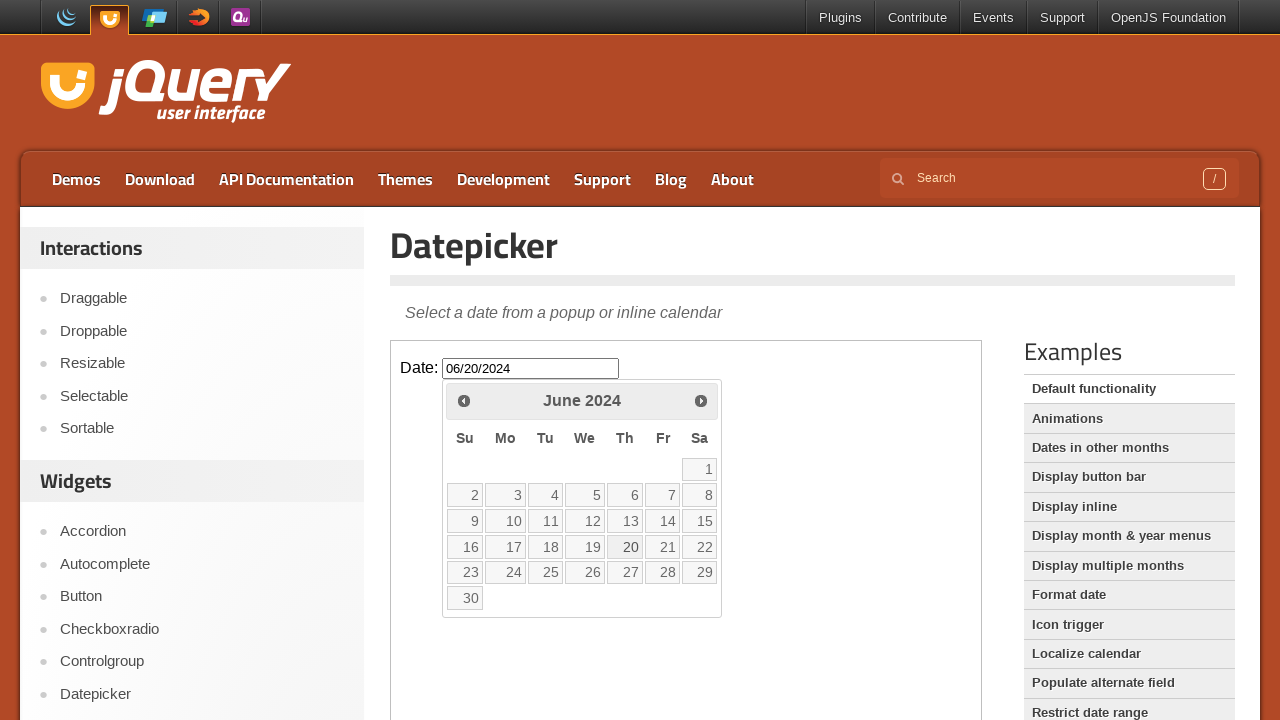

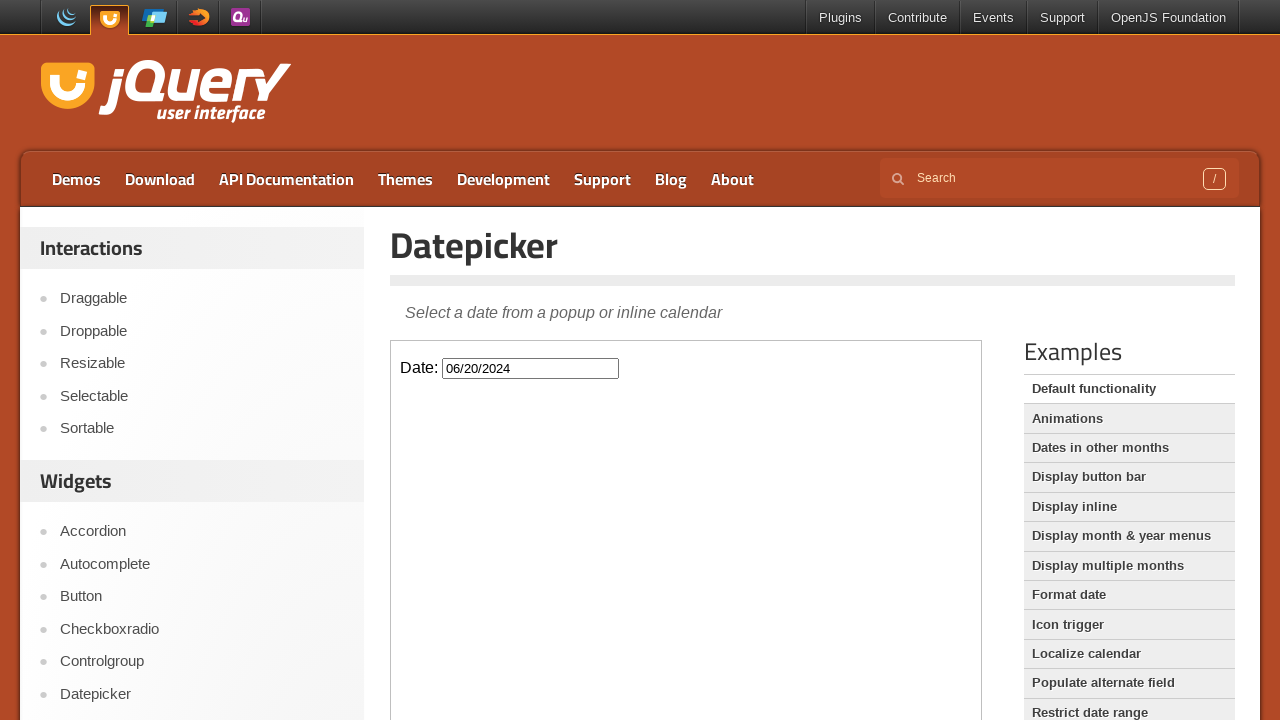